Tests dynamic control visibility by toggling a checkbox element's display state twice

Starting URL: https://training-support.net/webelements/dynamic-controls

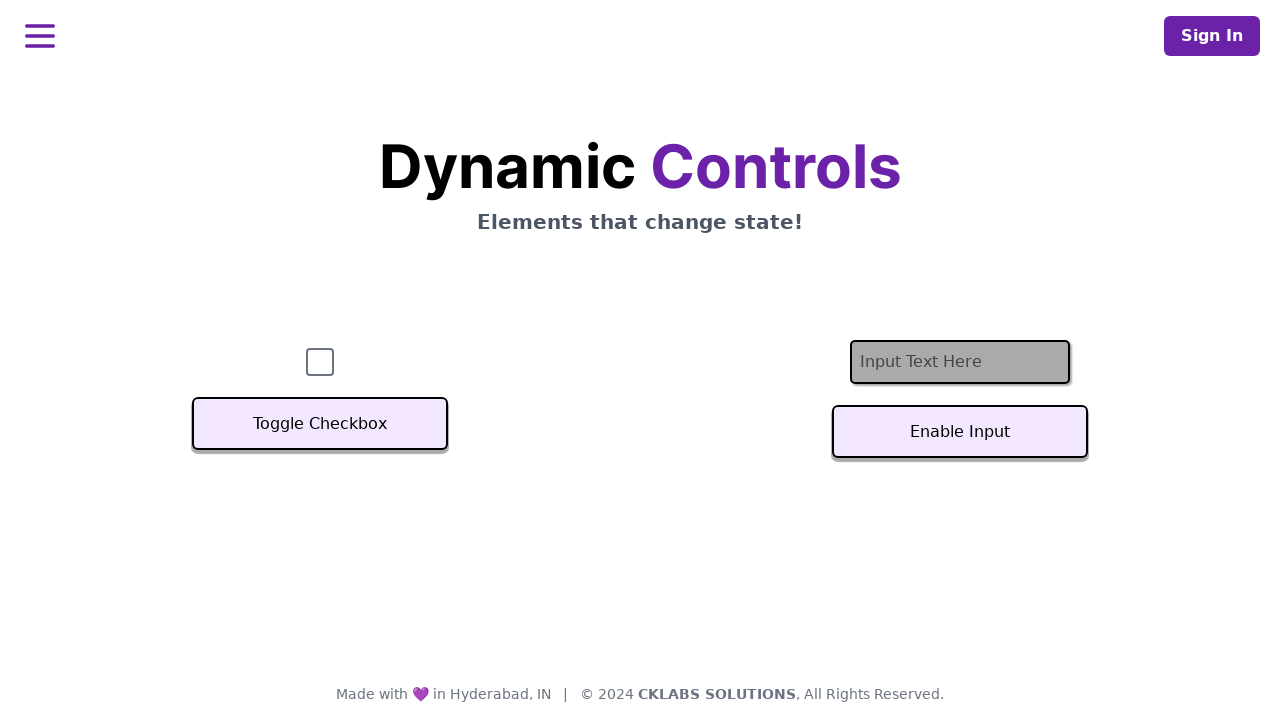

Clicked toggle button to hide checkbox at (320, 424) on button:has-text('Toggle Checkbox')
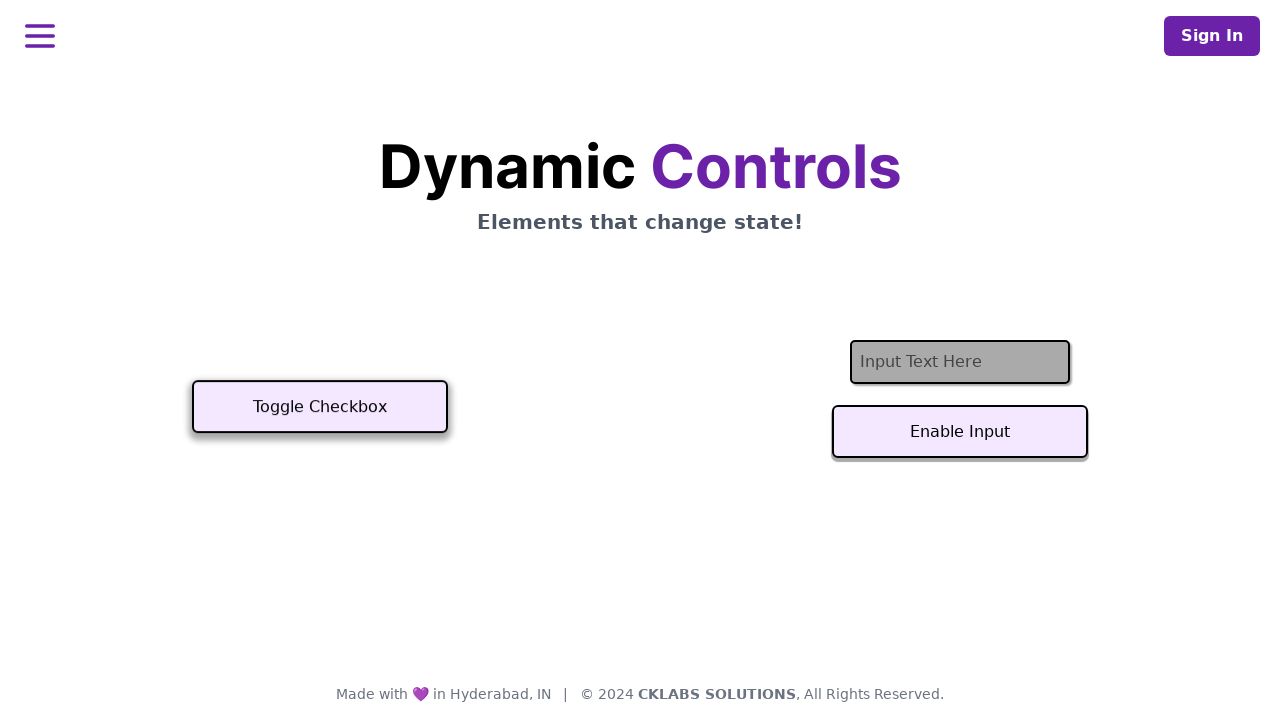

Clicked toggle button again to show checkbox at (320, 405) on button:has-text('Toggle Checkbox')
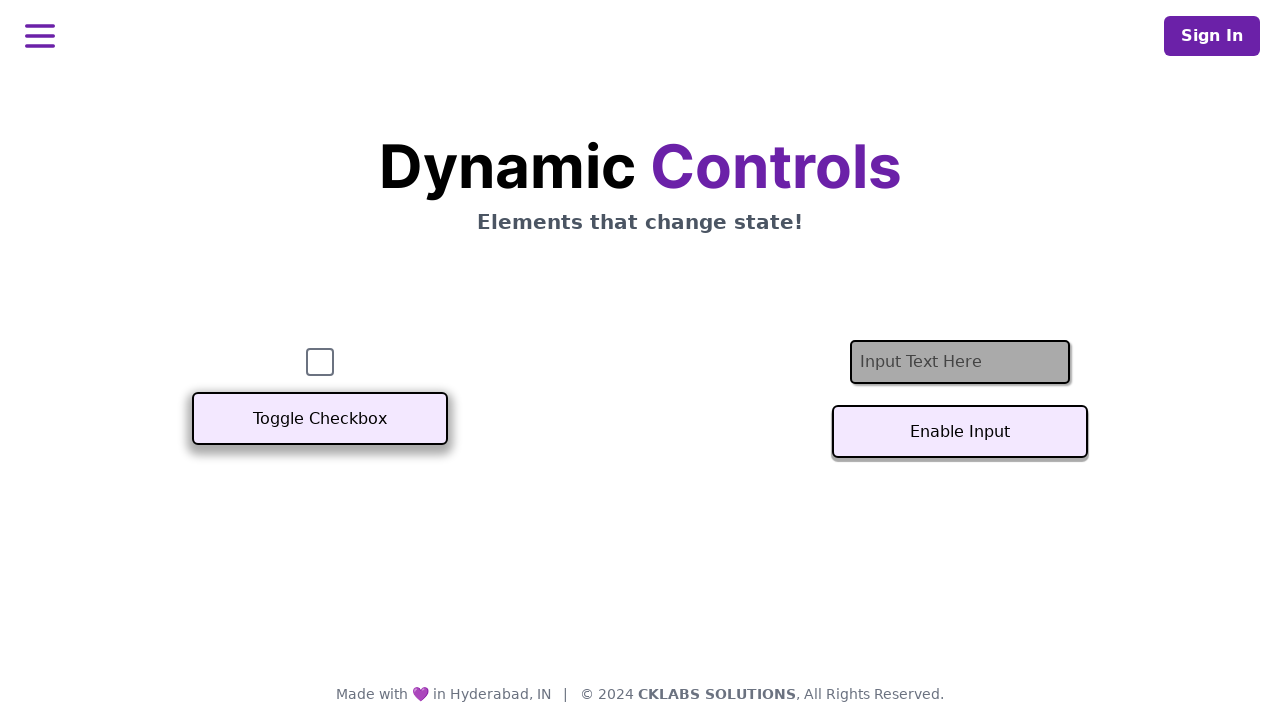

Verified checkbox element is present in DOM
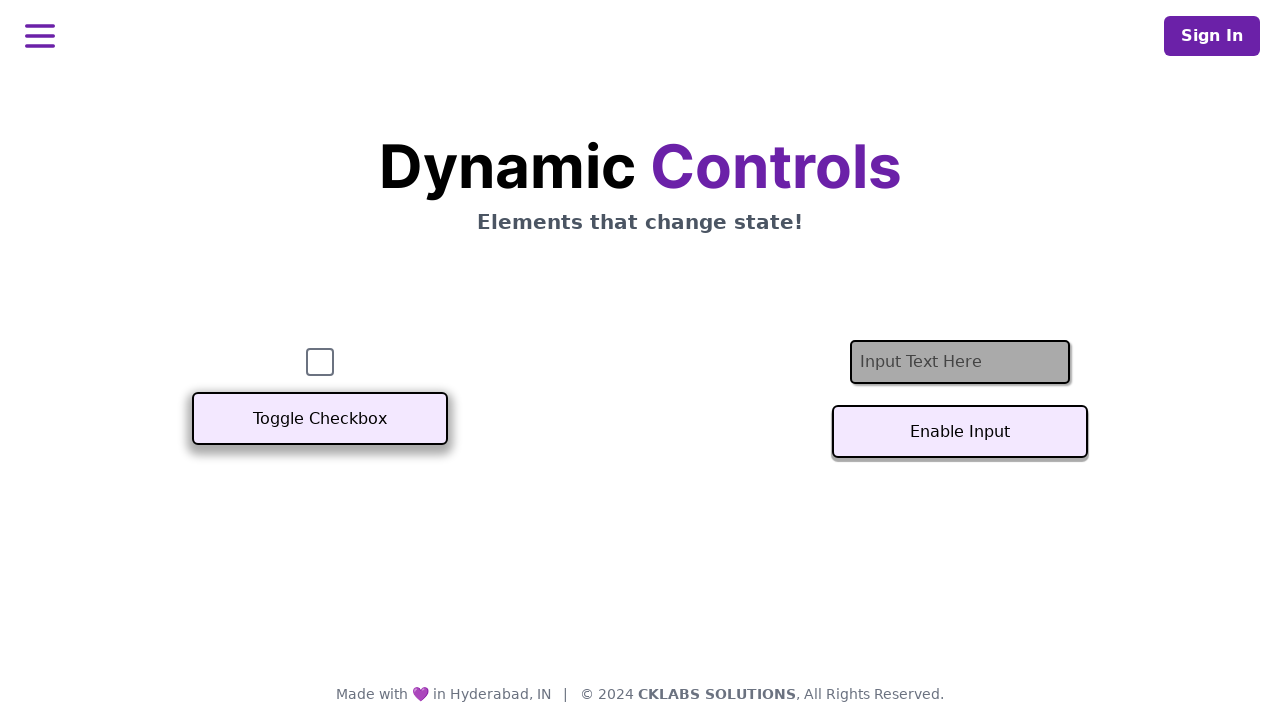

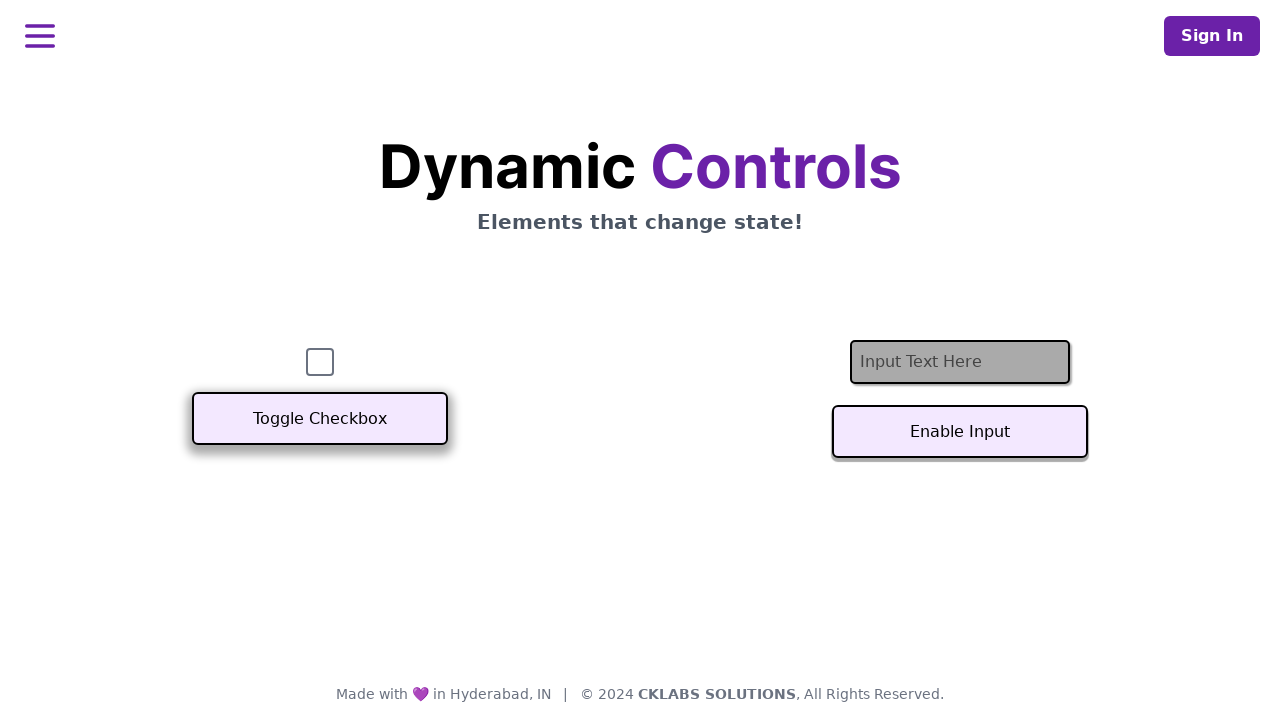